Tests frame handling by navigating to a frames page via a dropdown menu and filling a text input inside an iframe

Starting URL: https://demo.automationtesting.in/WebTable.html

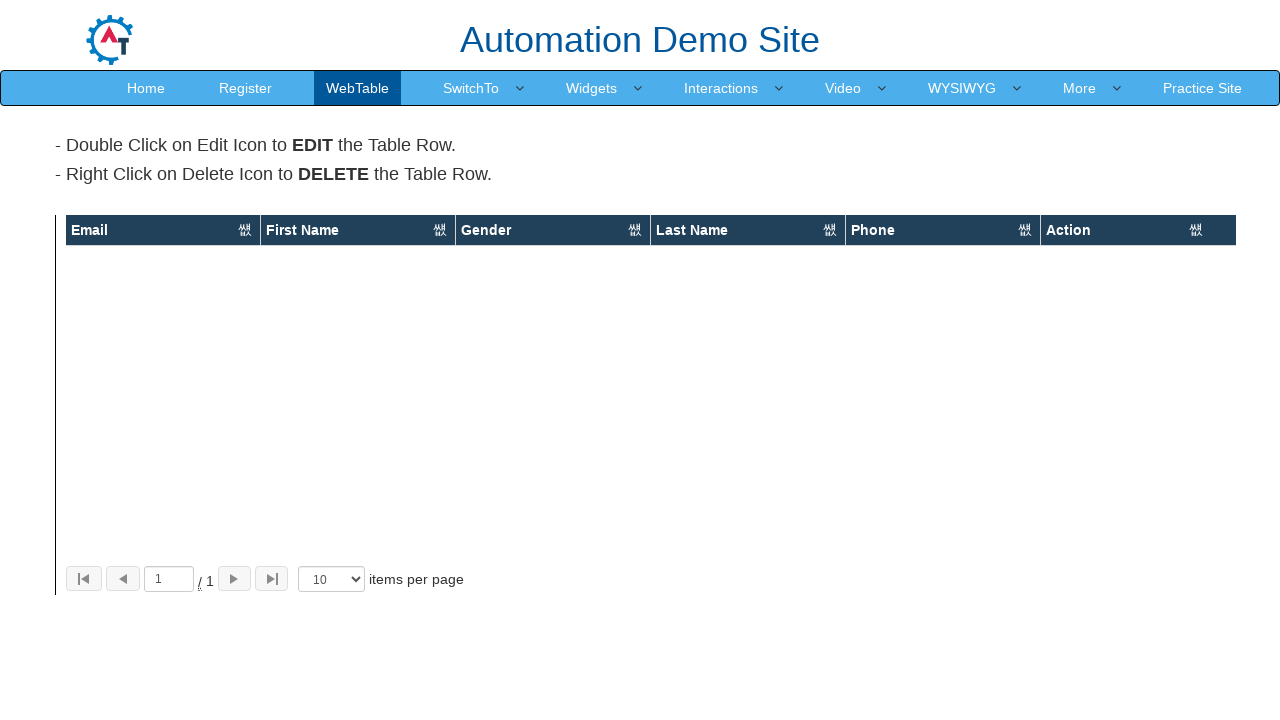

Hovered over SwitchTo menu item at (471, 88) on internal:text="SwitchTo"i
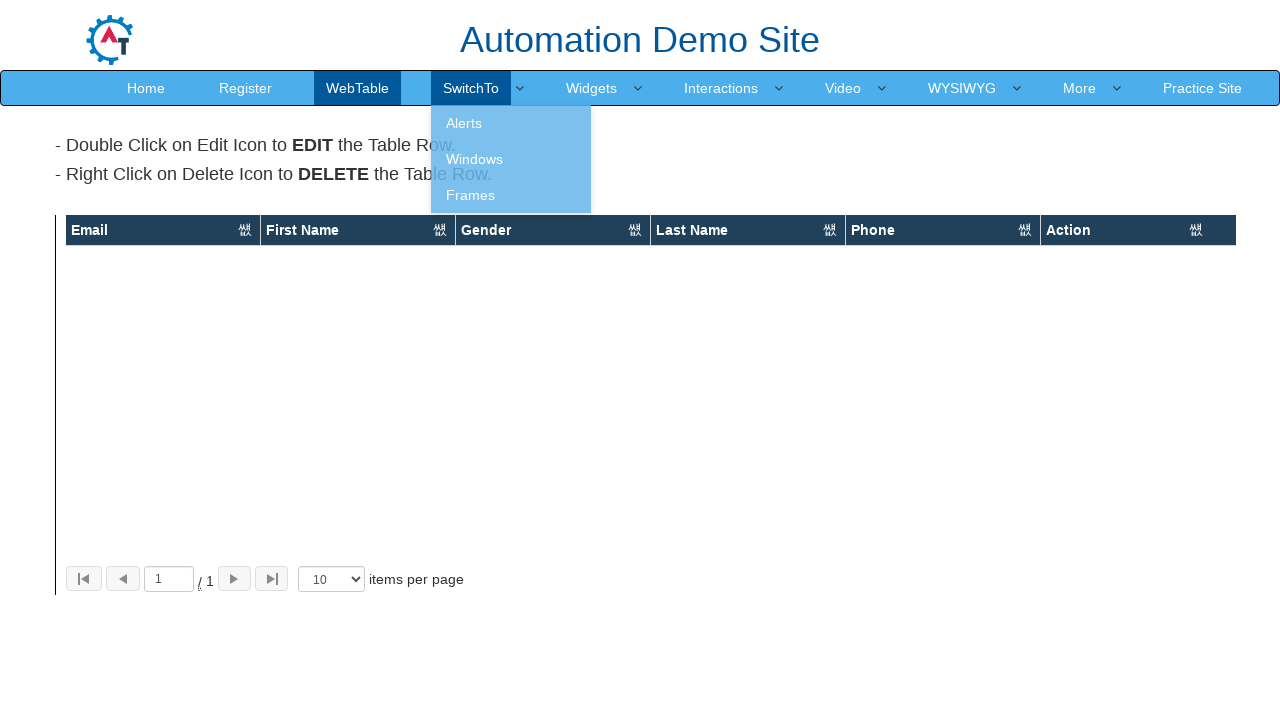

Clicked on Frames option from dropdown menu at (511, 195) on internal:text="Frames"i
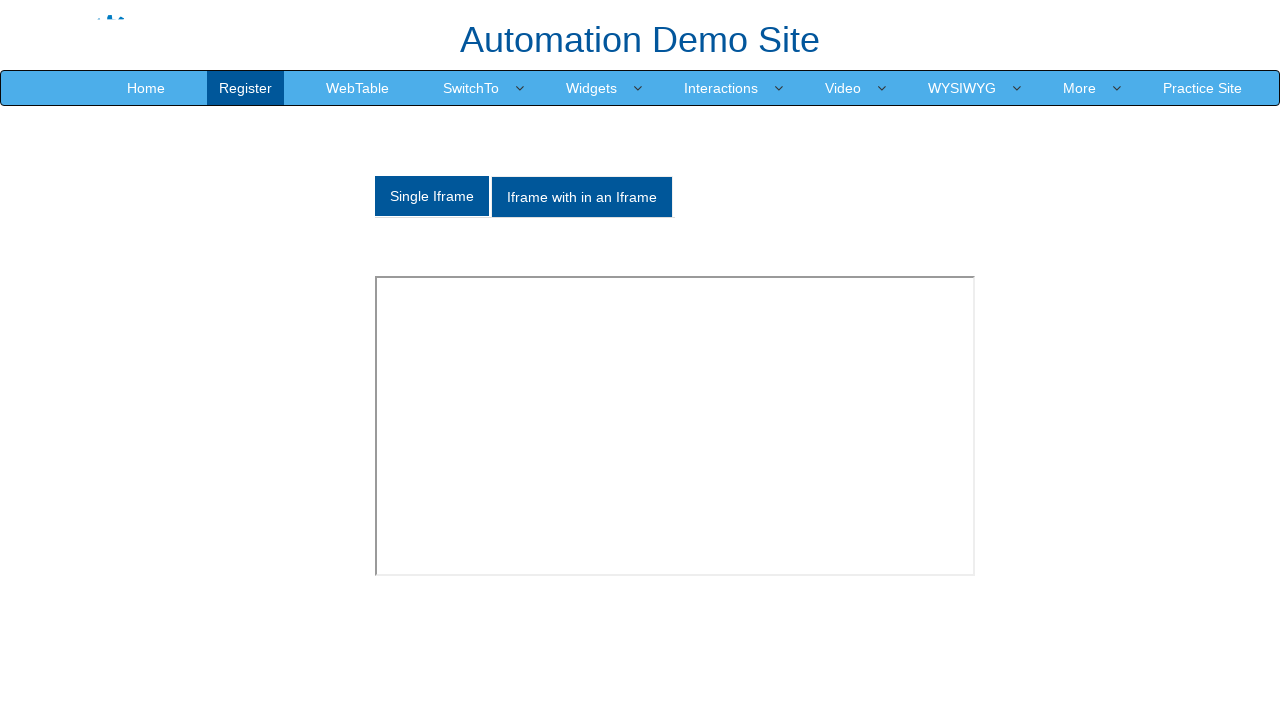

Waited for iframe with id 'singleframe' to load
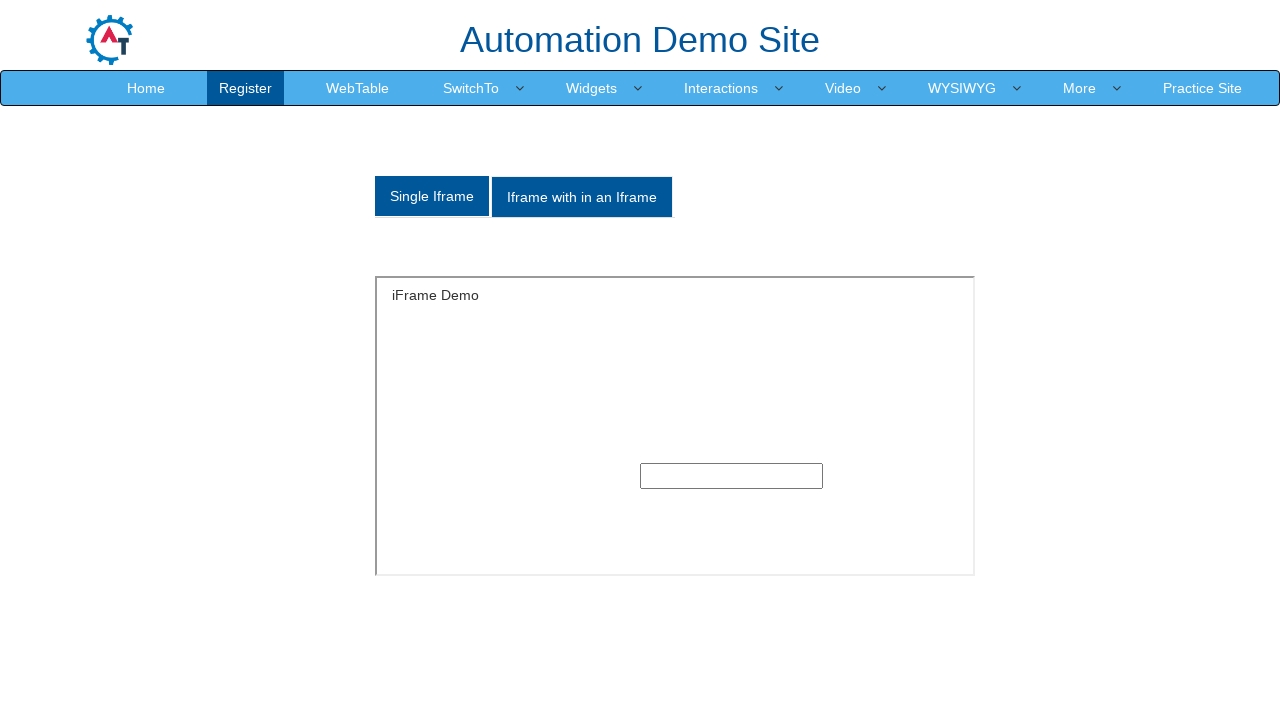

Located iframe element
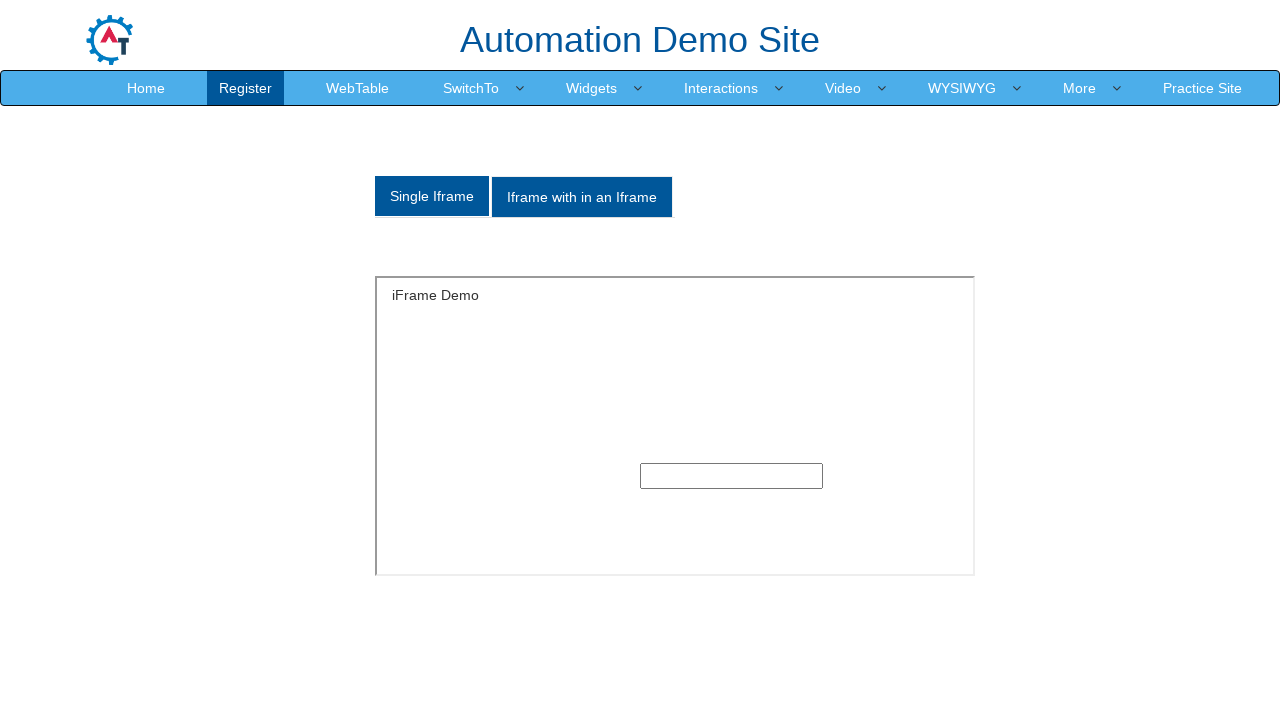

Filled text input inside iframe with 'TestFrameInput123' on #singleframe >> internal:control=enter-frame >> xpath=//div/input[@type='text']
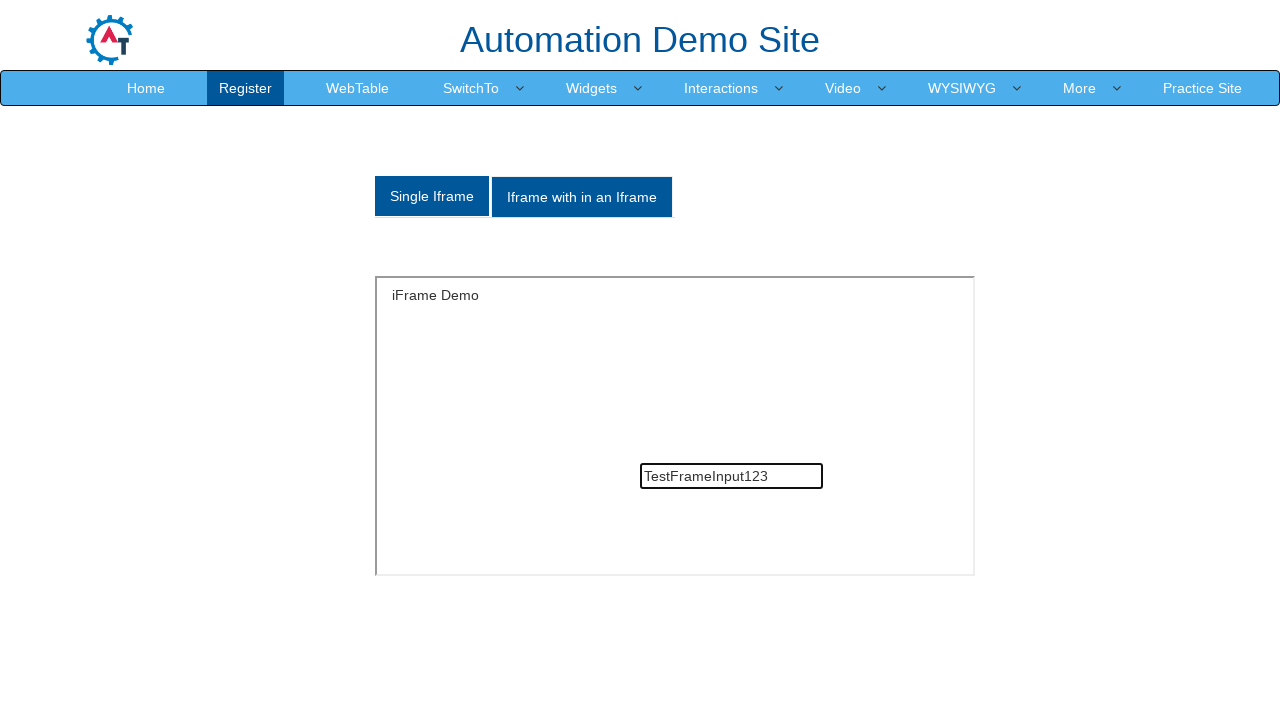

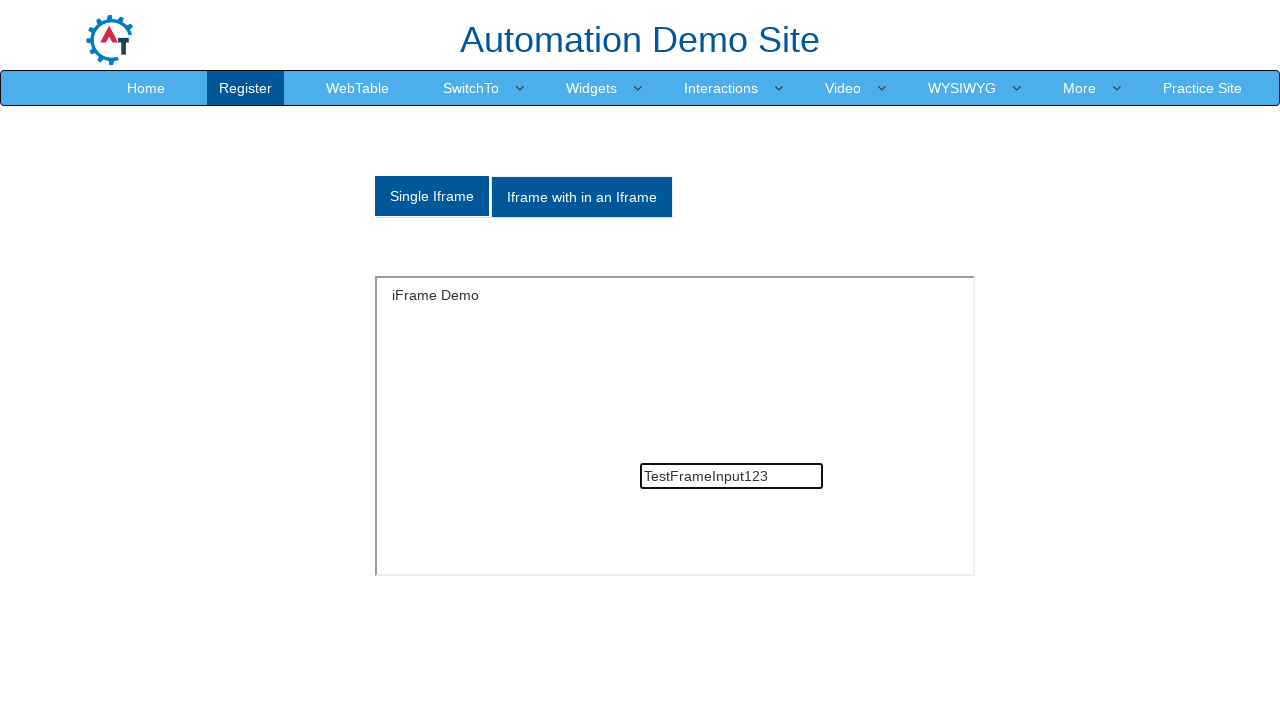